Navigates to the PHP Travels client area page and clicks on the Announcements link in the primary navbar

Starting URL: https://phptravels.org/clientarea.php

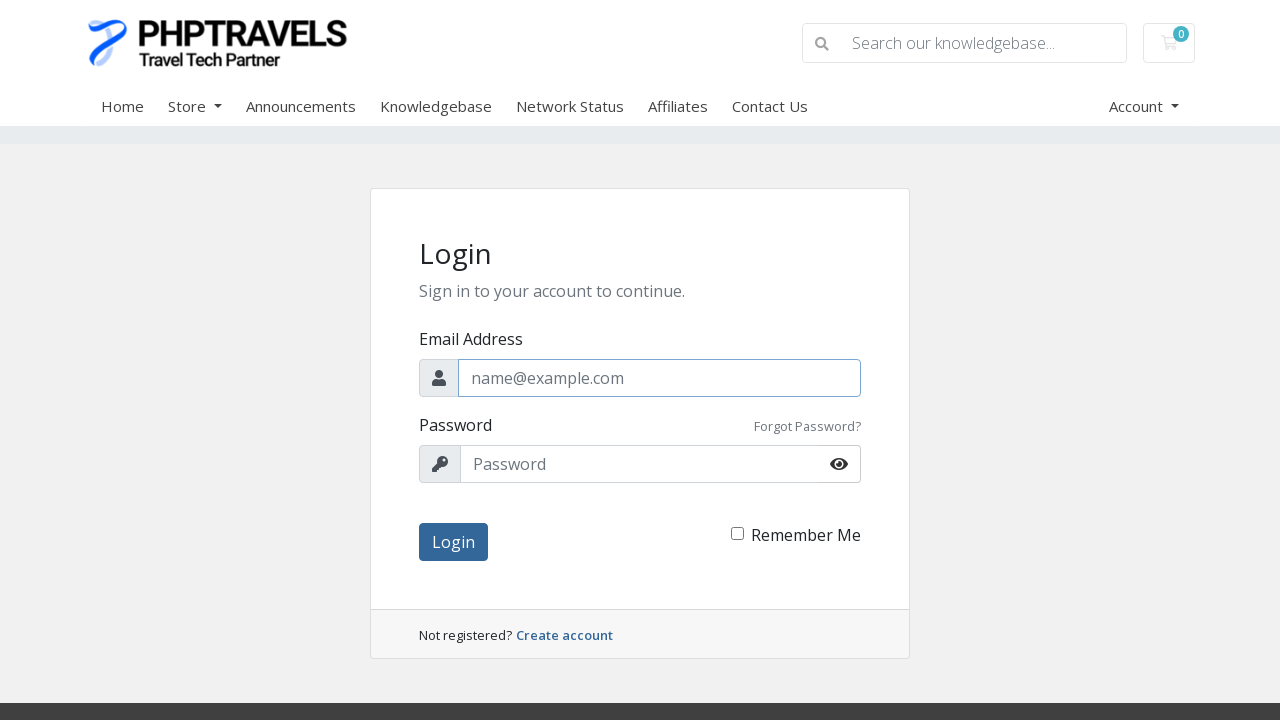

Navigated to PHP Travels client area page
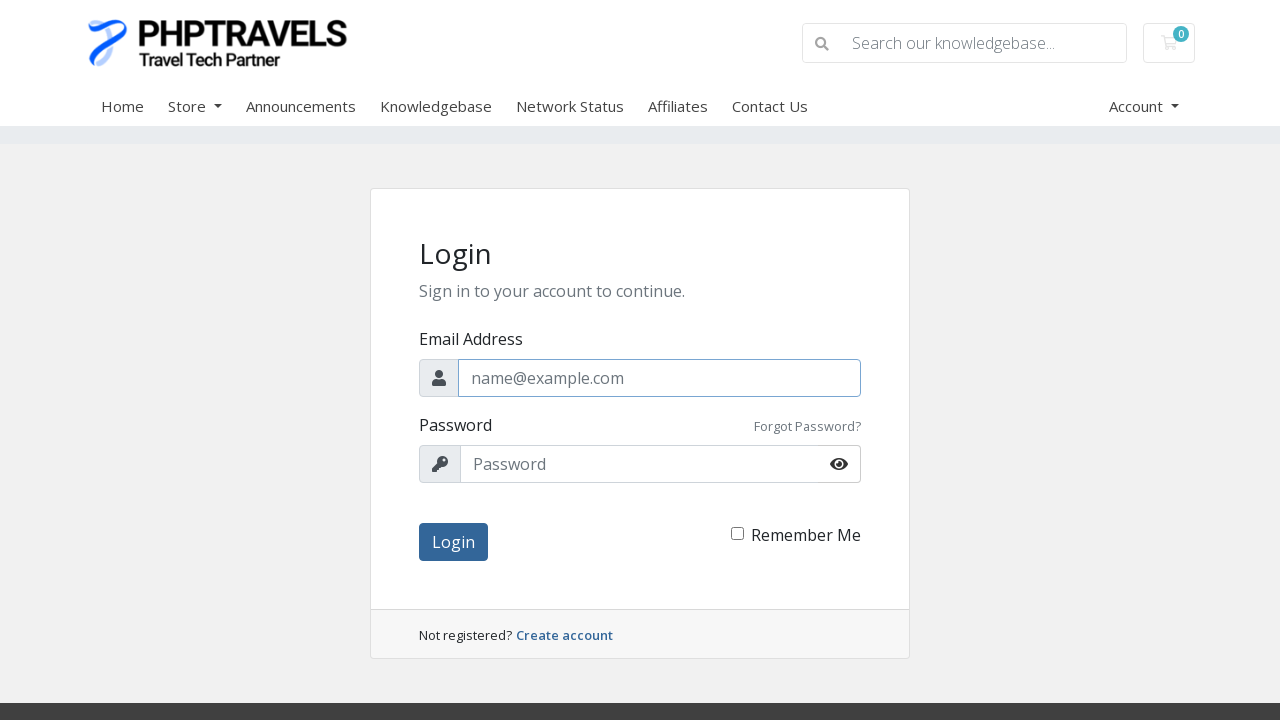

Clicked on Announcements link in primary navbar at (313, 106) on #Primary_Navbar-Announcements
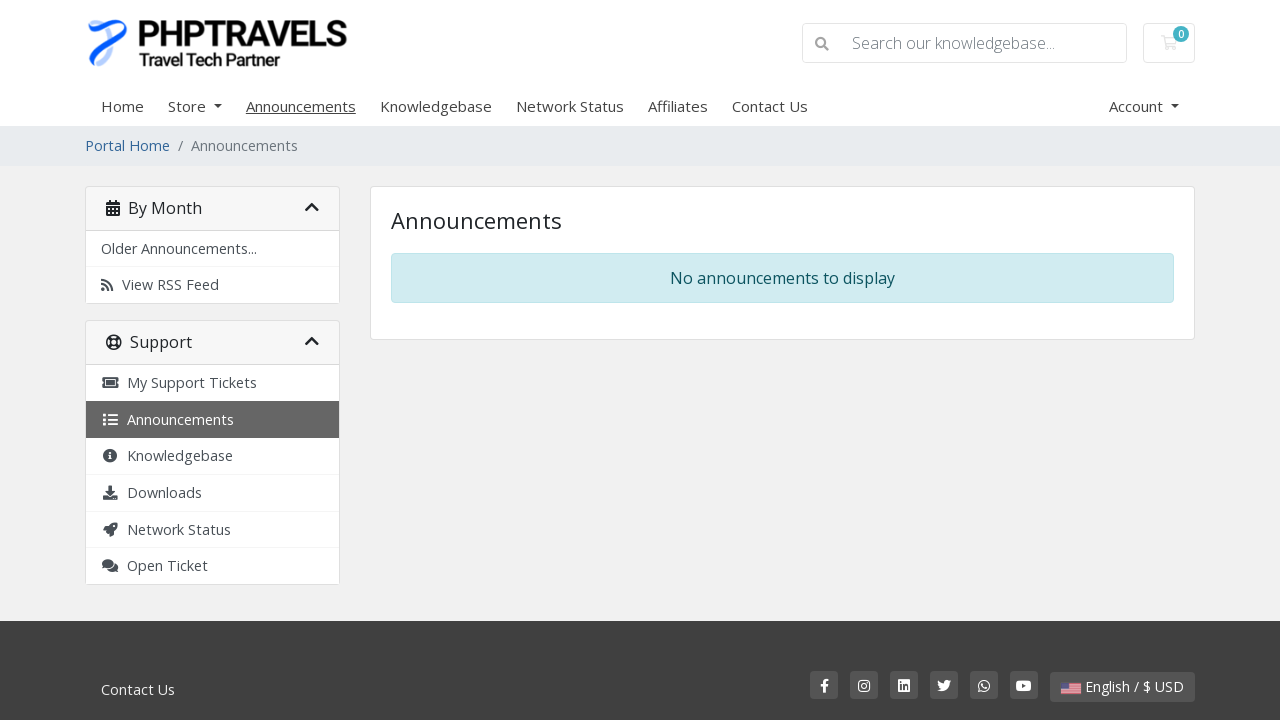

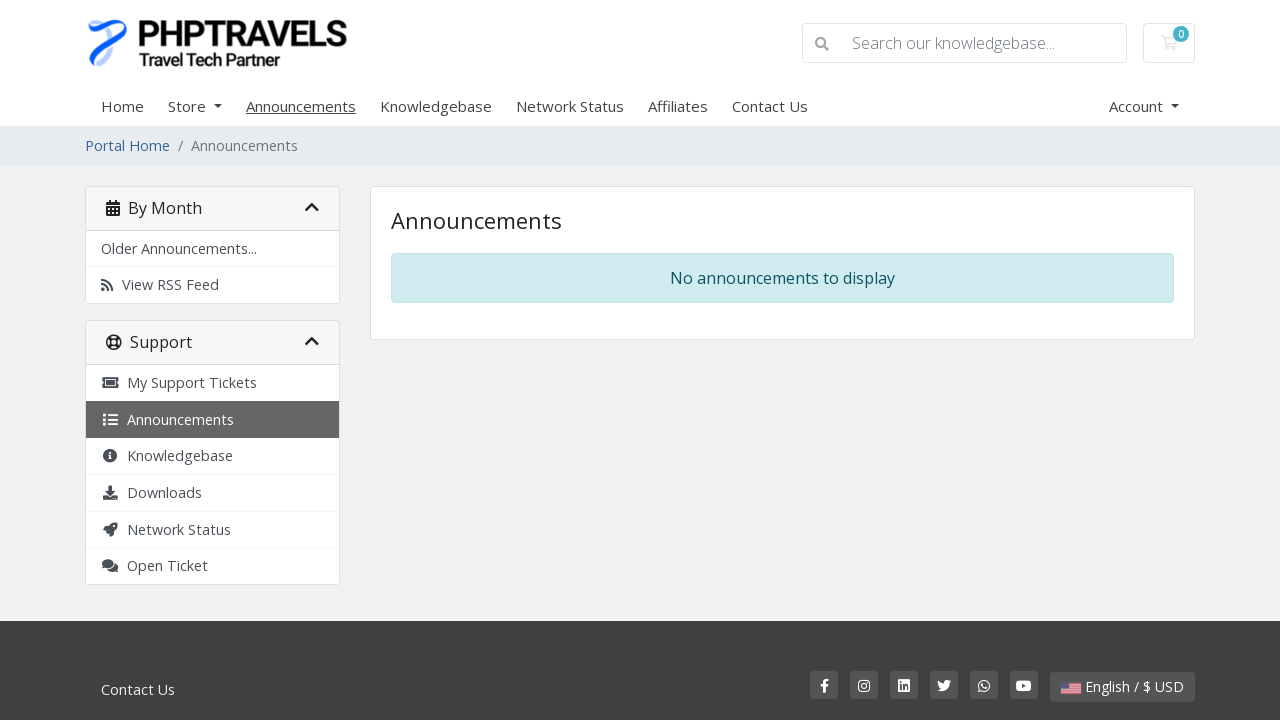